Tests dropdown functionality on a practice page by locating a currency dropdown element and selecting an option from it

Starting URL: https://rahulshettyacademy.com/dropdownsPractise/

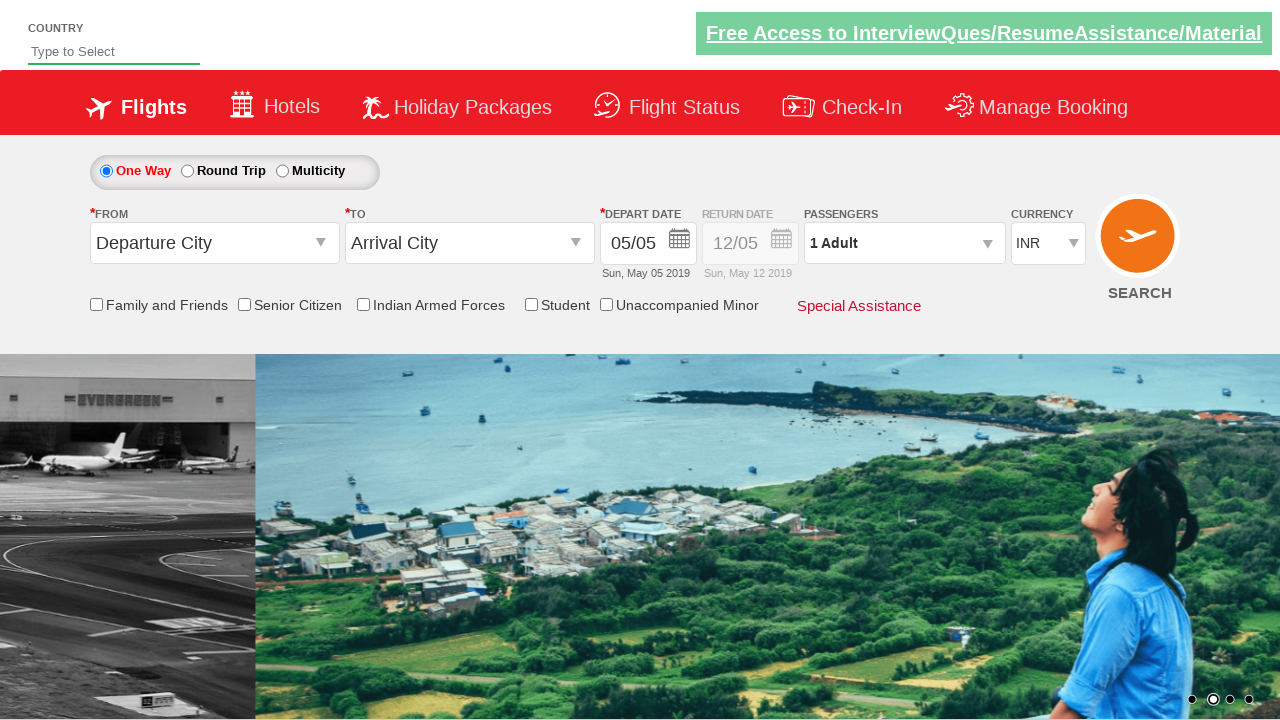

Waited for currency dropdown to be available
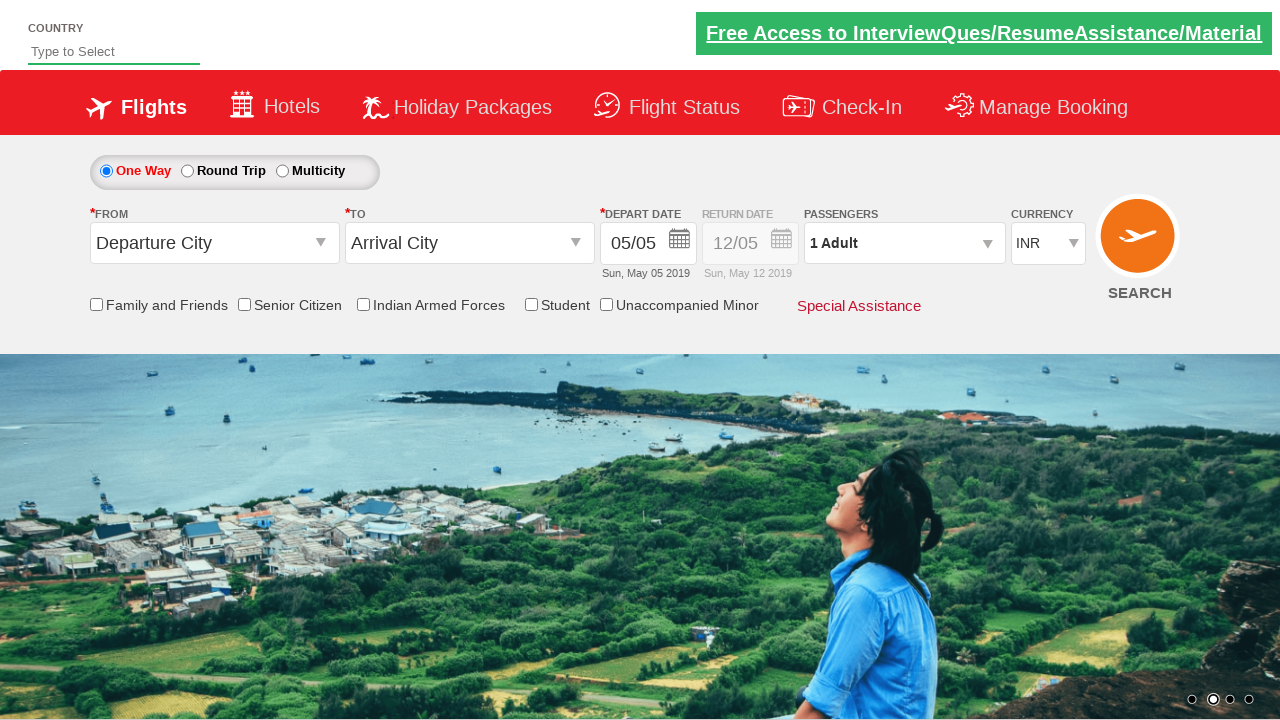

Selected USD option from currency dropdown on #ctl00_mainContent_DropDownListCurrency
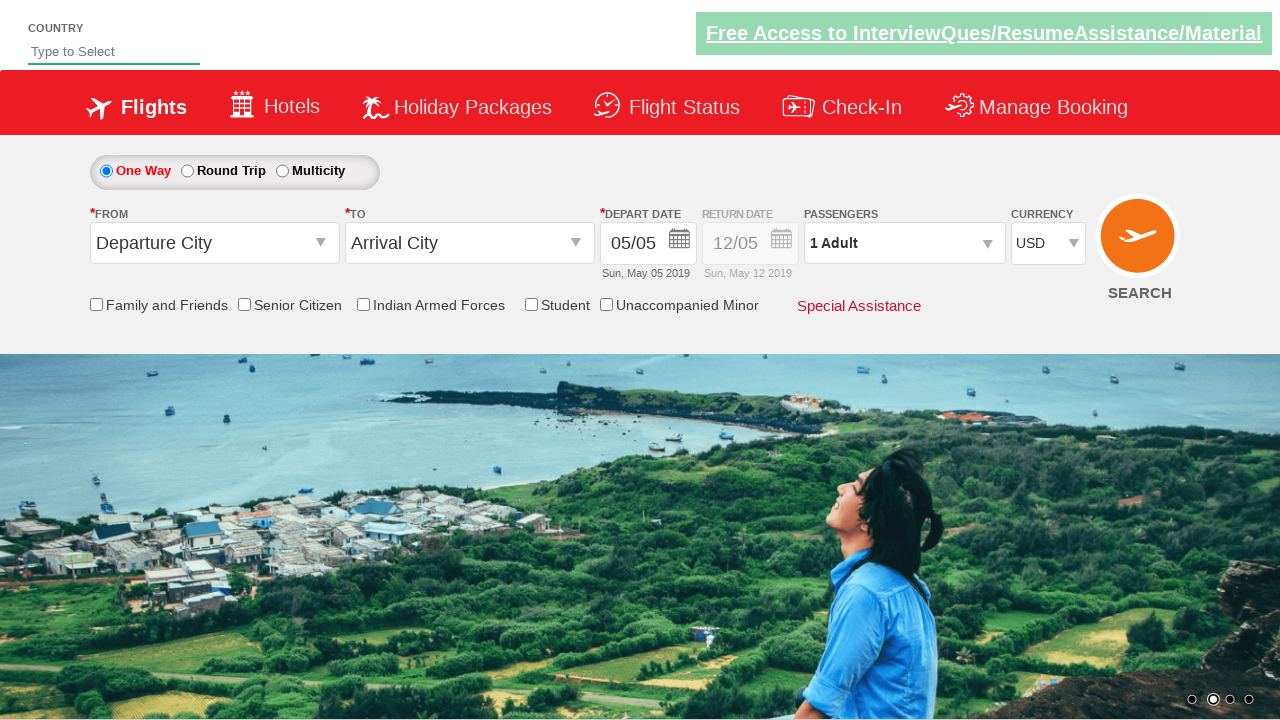

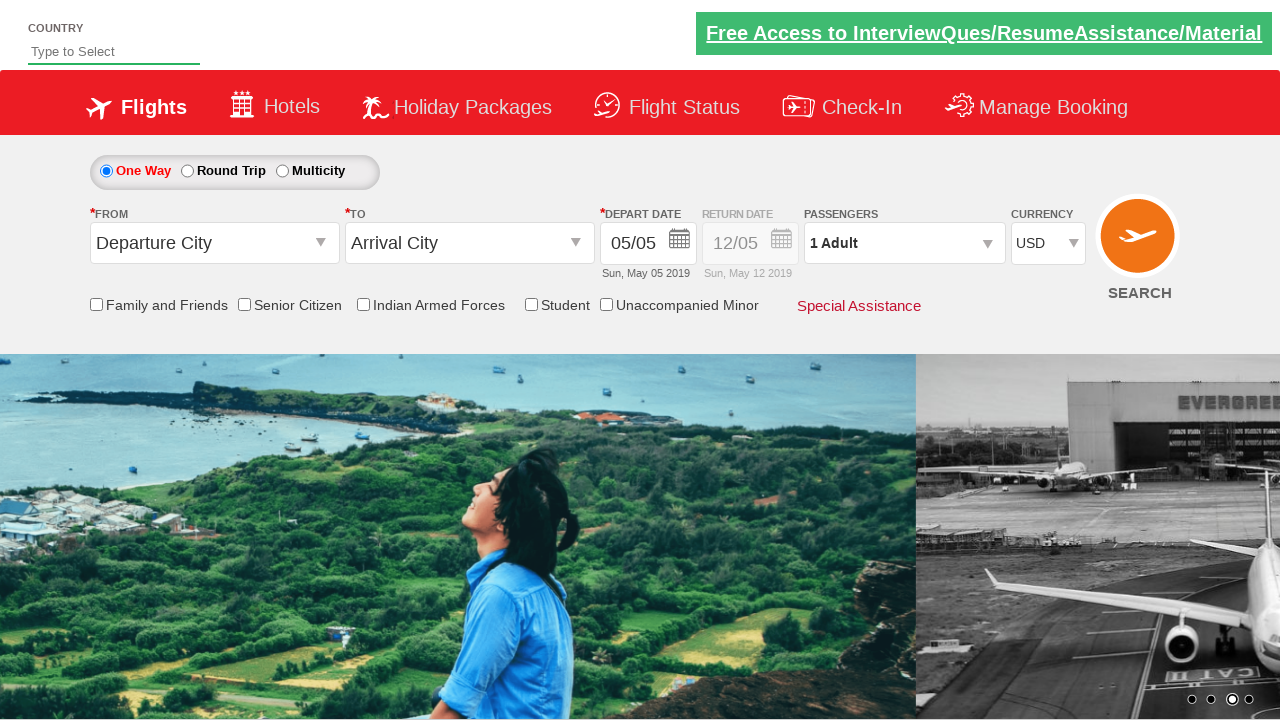